Tests that edits are saved when the edit field loses focus (blur event)

Starting URL: https://demo.playwright.dev/todomvc

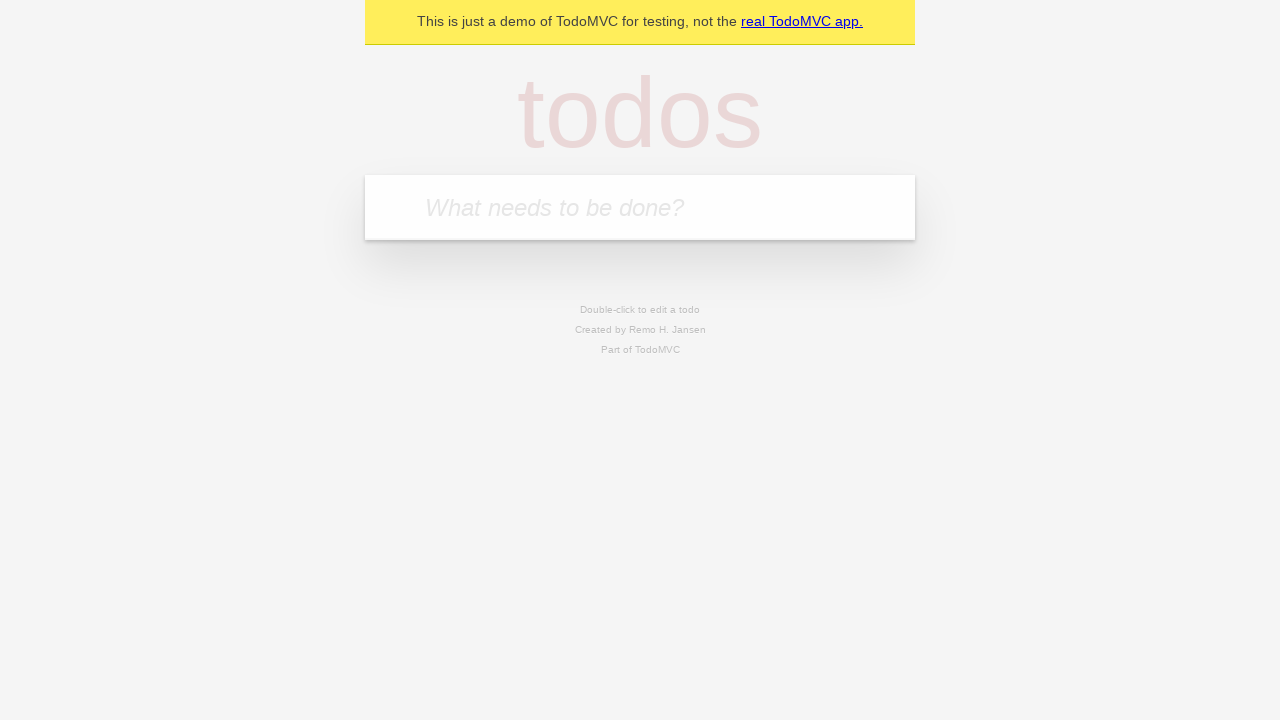

Filled input field with first todo 'buy some cheese' on internal:attr=[placeholder="What needs to be done?"i]
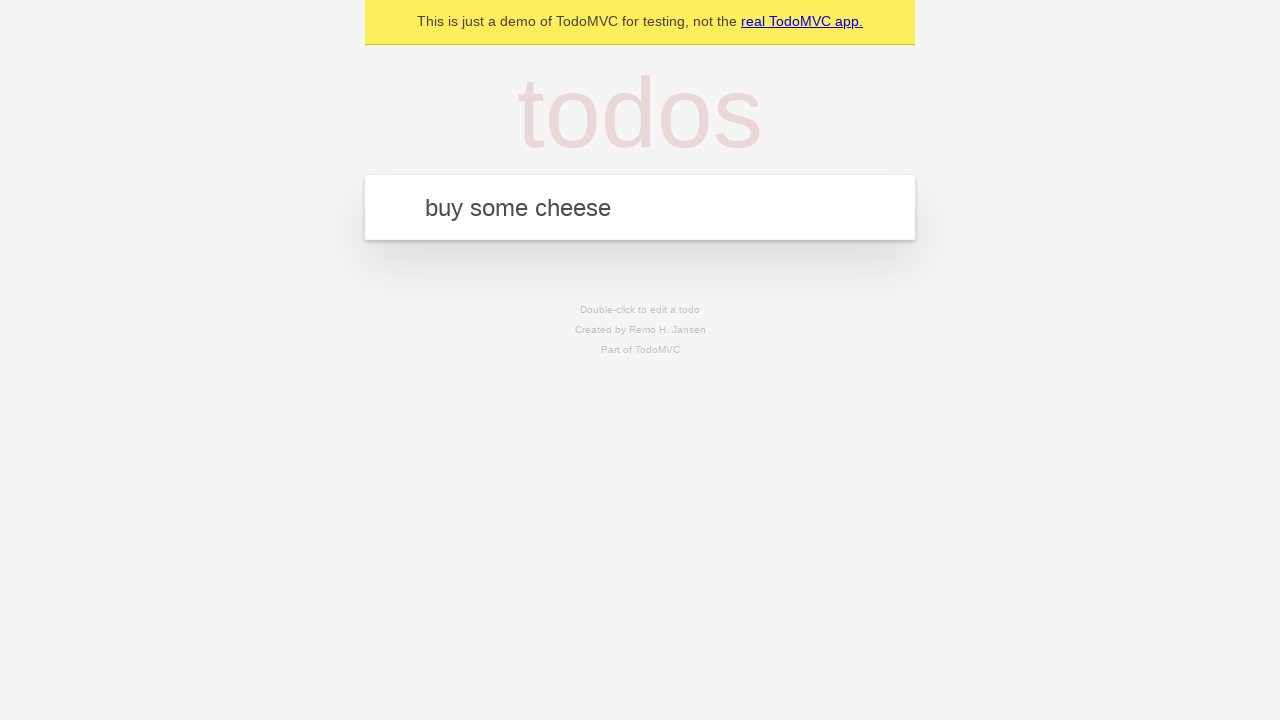

Pressed Enter to add first todo on internal:attr=[placeholder="What needs to be done?"i]
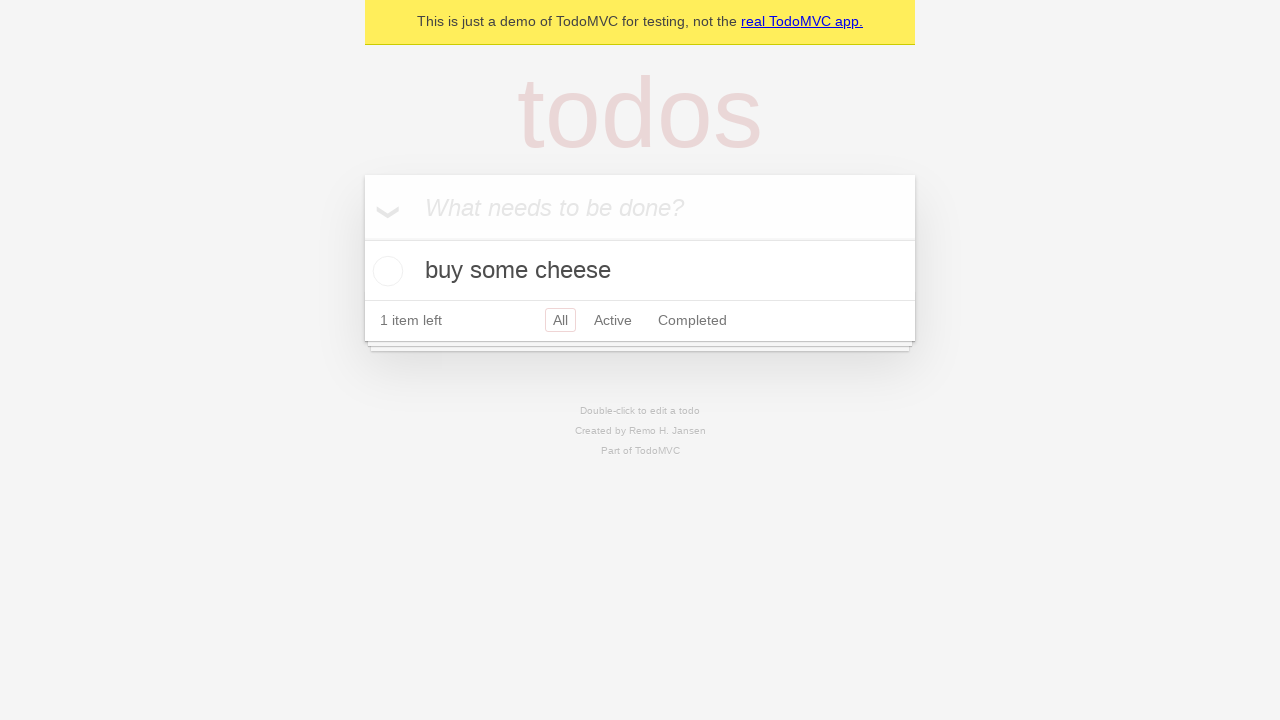

Filled input field with second todo 'feed the cat' on internal:attr=[placeholder="What needs to be done?"i]
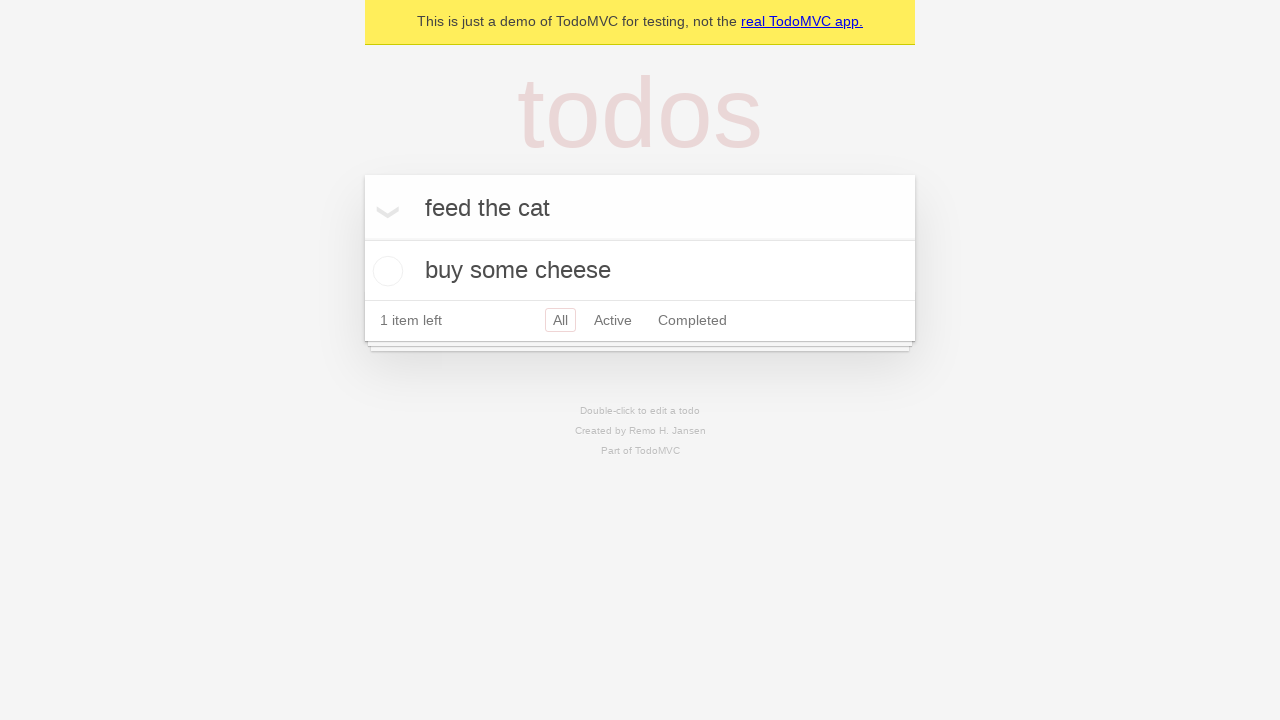

Pressed Enter to add second todo on internal:attr=[placeholder="What needs to be done?"i]
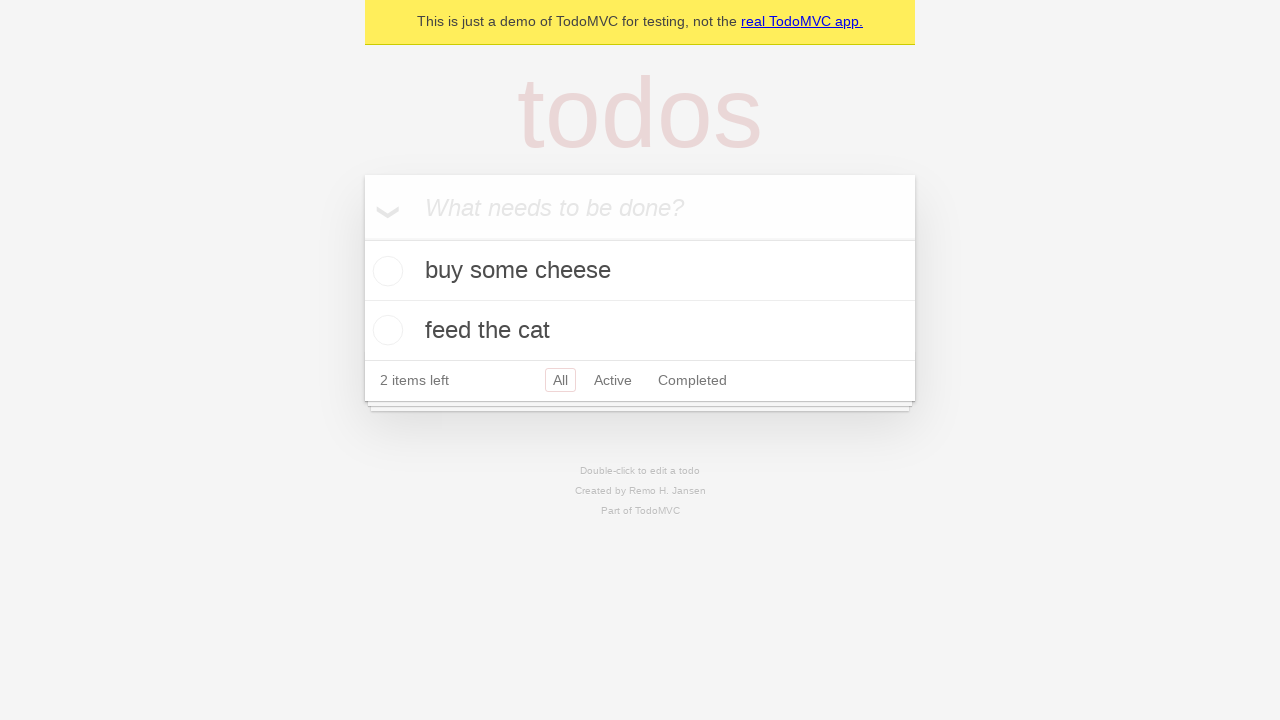

Filled input field with third todo 'book a doctors appointment' on internal:attr=[placeholder="What needs to be done?"i]
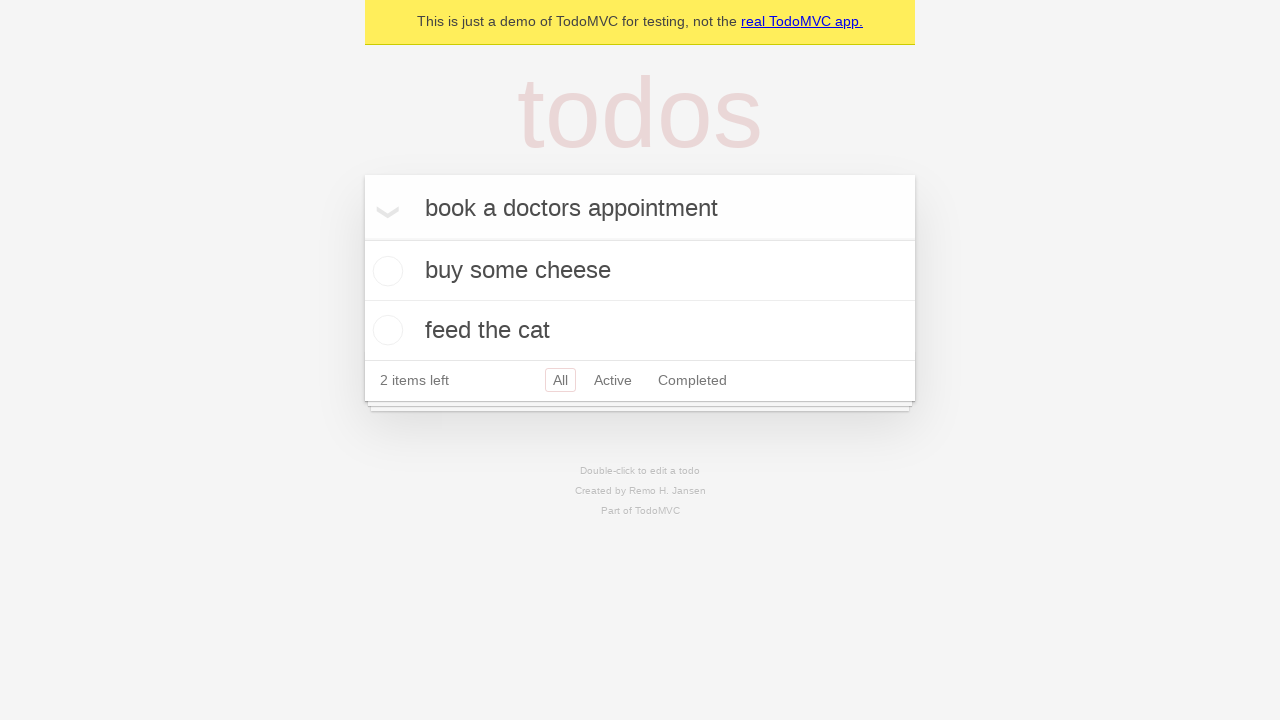

Pressed Enter to add third todo on internal:attr=[placeholder="What needs to be done?"i]
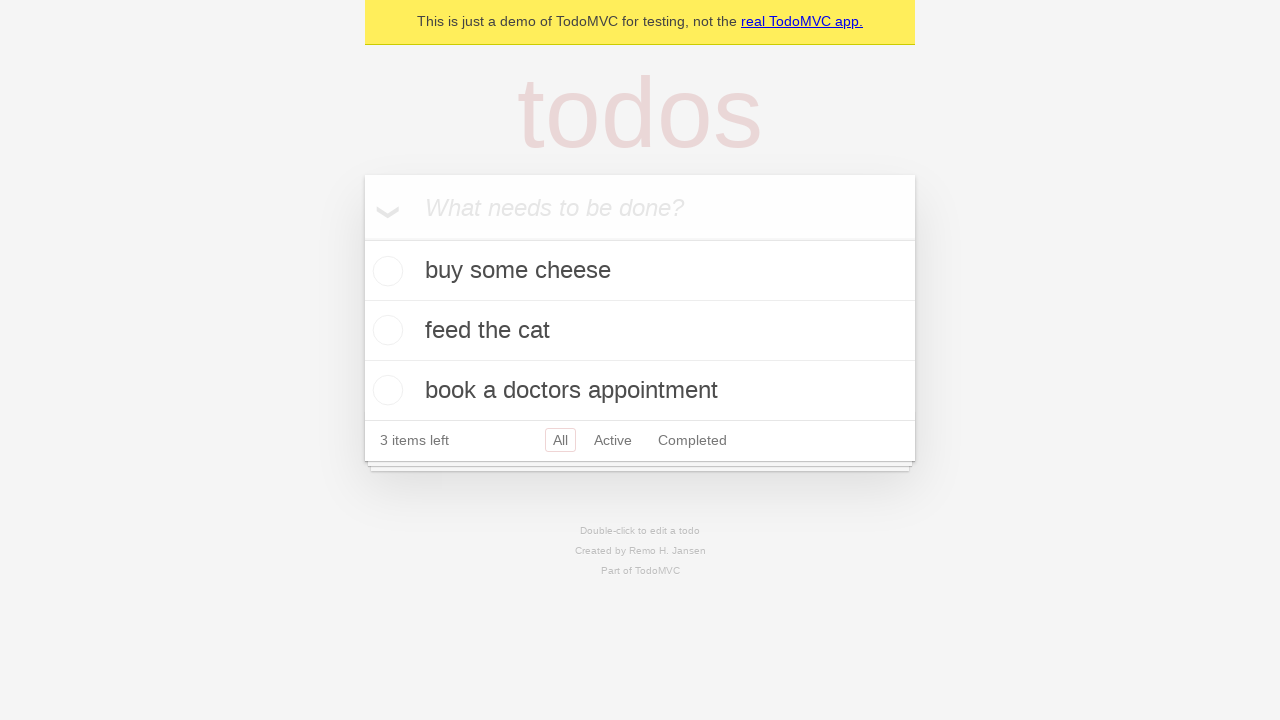

Double-clicked second todo to enter edit mode at (640, 331) on [data-testid='todo-item'] >> nth=1
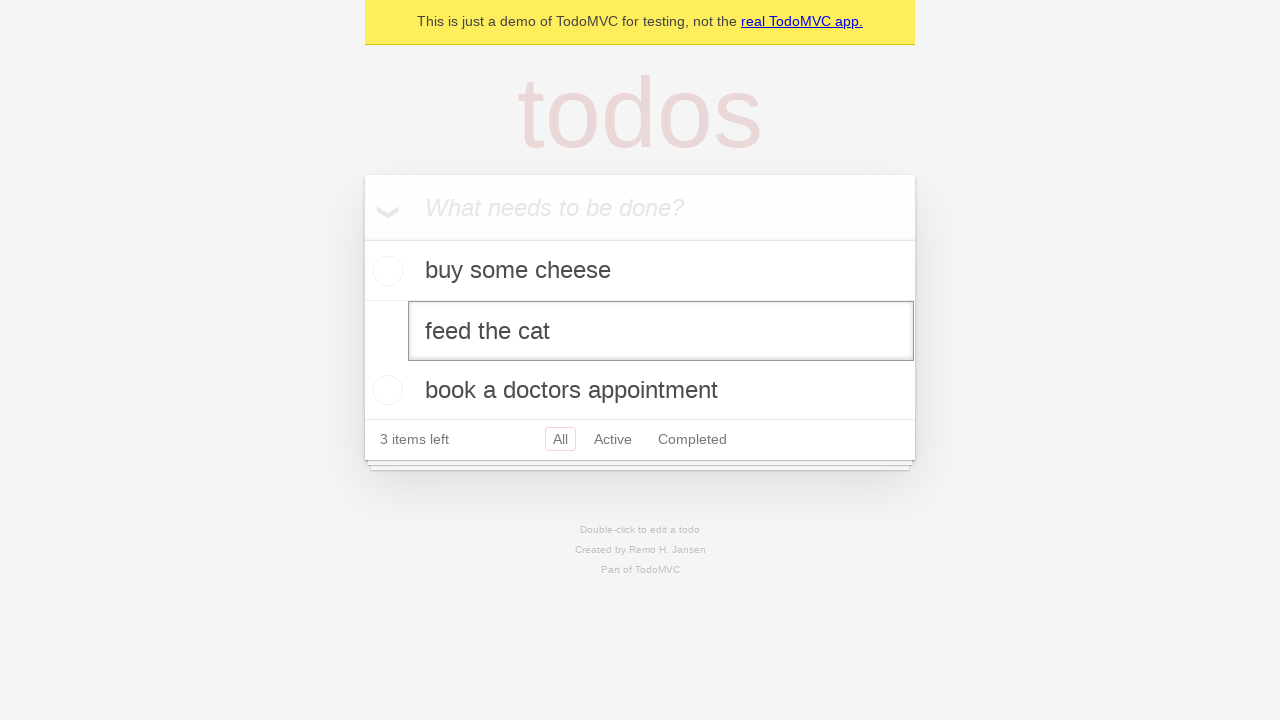

Filled edit field with new text 'buy some sausages' on [data-testid='todo-item'] >> nth=1 >> internal:role=textbox[name="Edit"i]
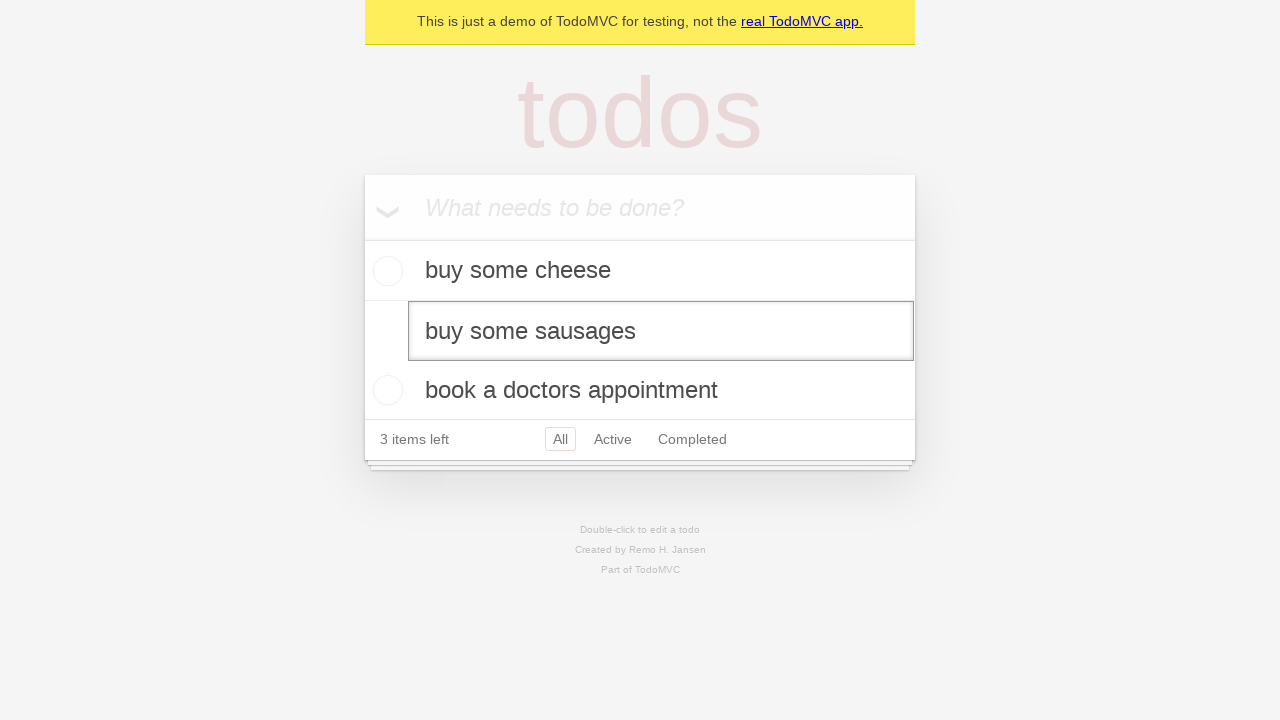

Triggered blur event on edit field to save changes
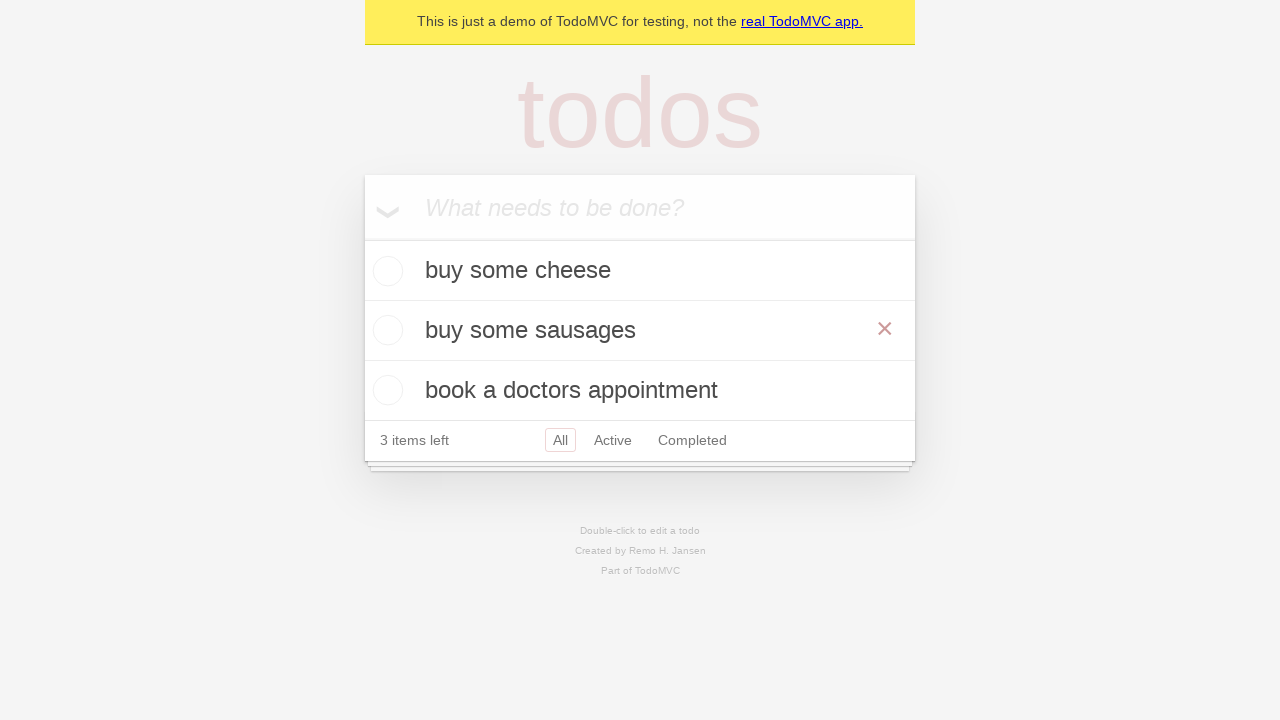

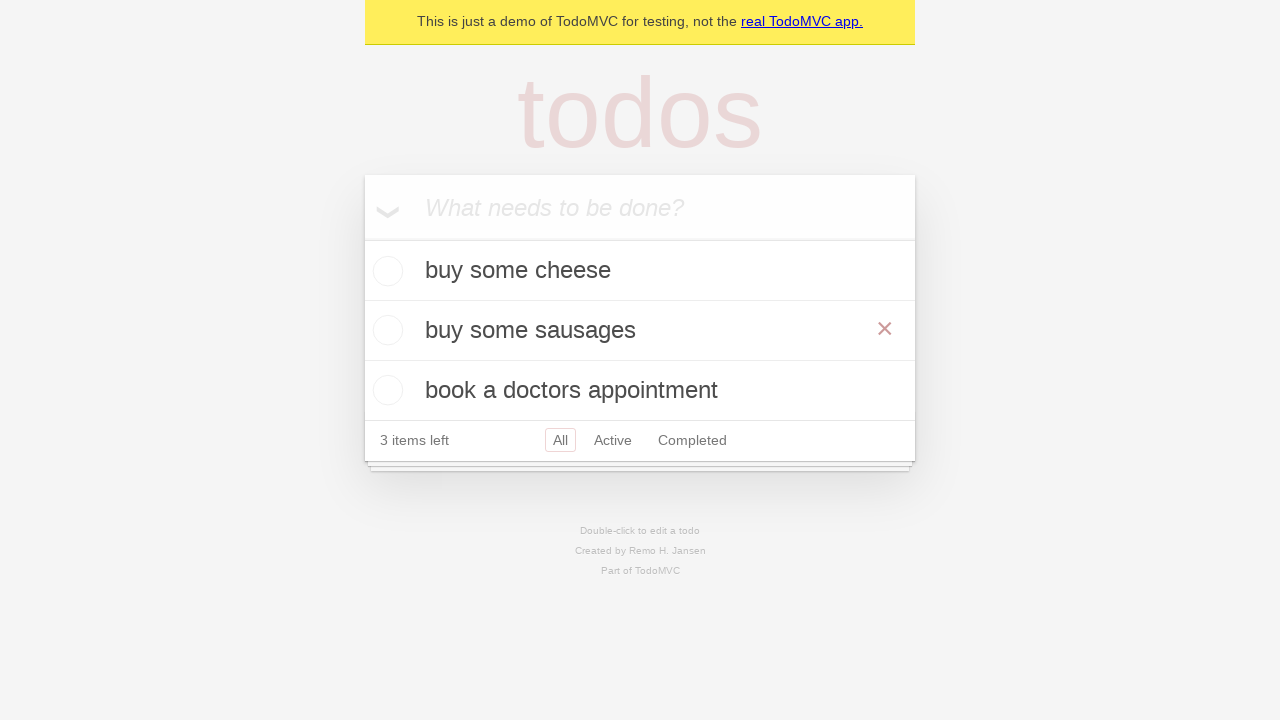